Tests dropdown selection by visible text label, cycling through "Option 1" and "Option 2"

Starting URL: https://the-internet.herokuapp.com/dropdown

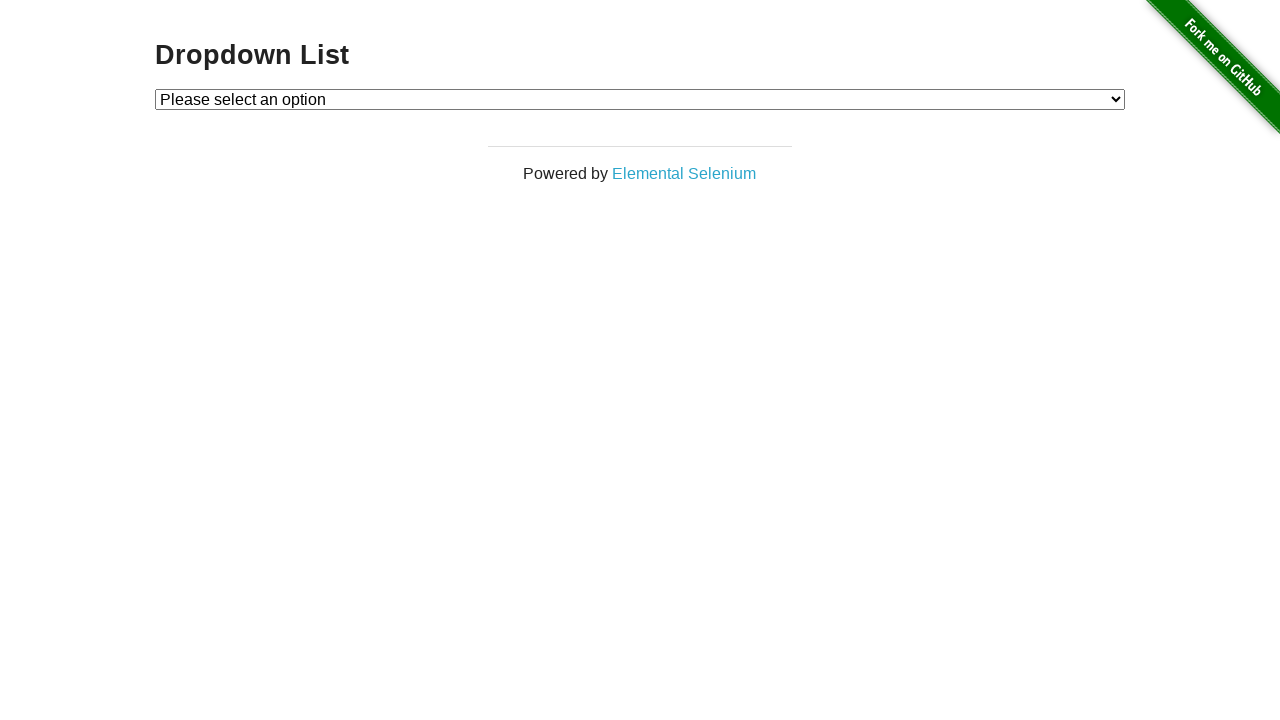

Navigated to dropdown test page
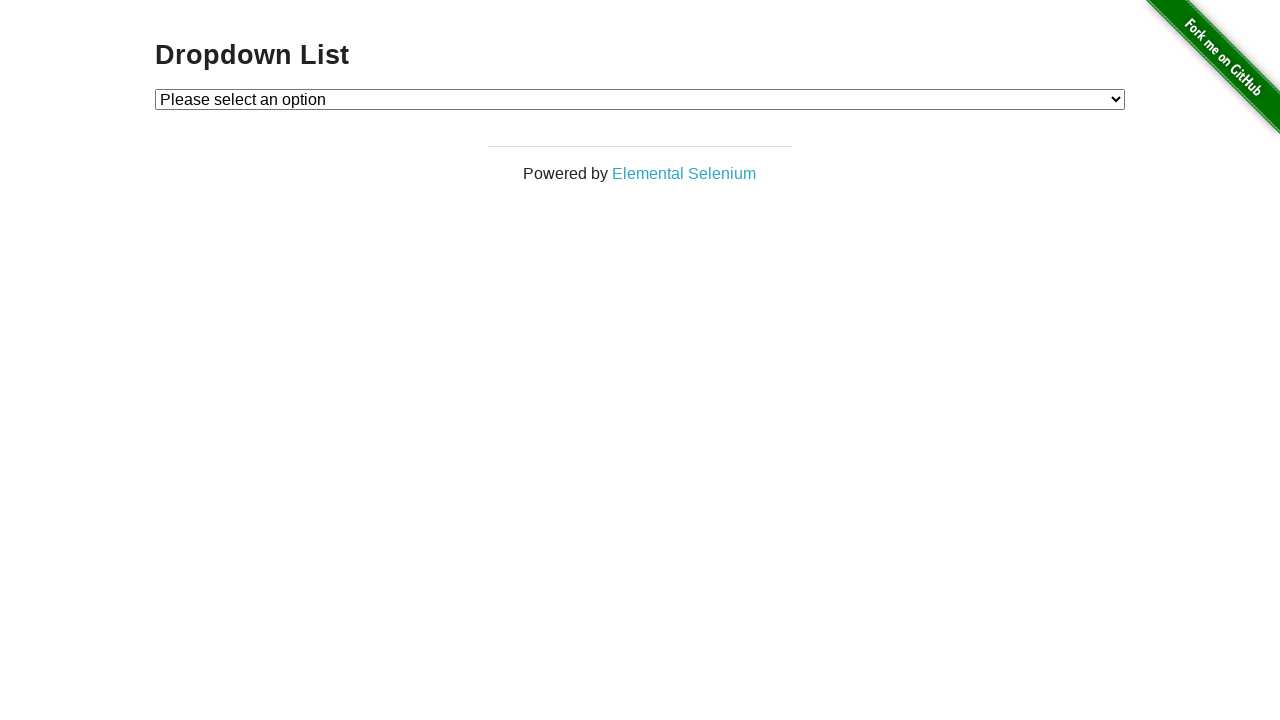

Selected 'Option 1' from dropdown on #dropdown
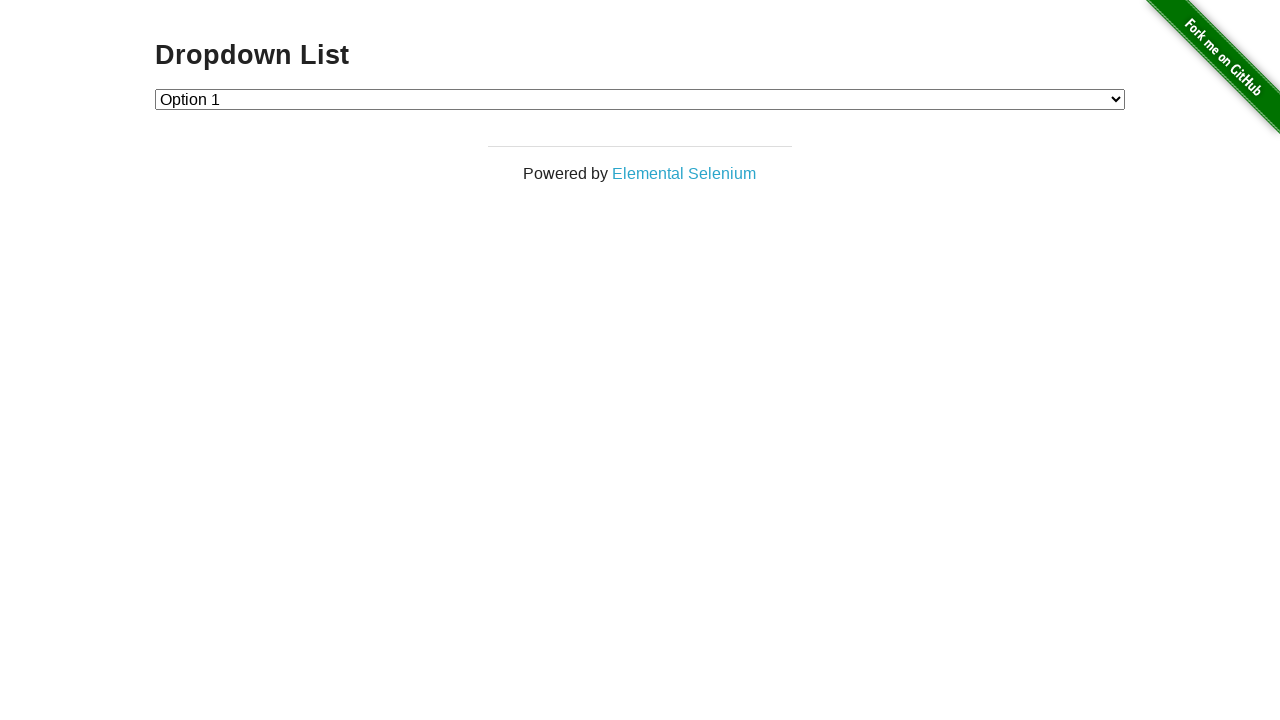

Selected 'Option 2' from dropdown on #dropdown
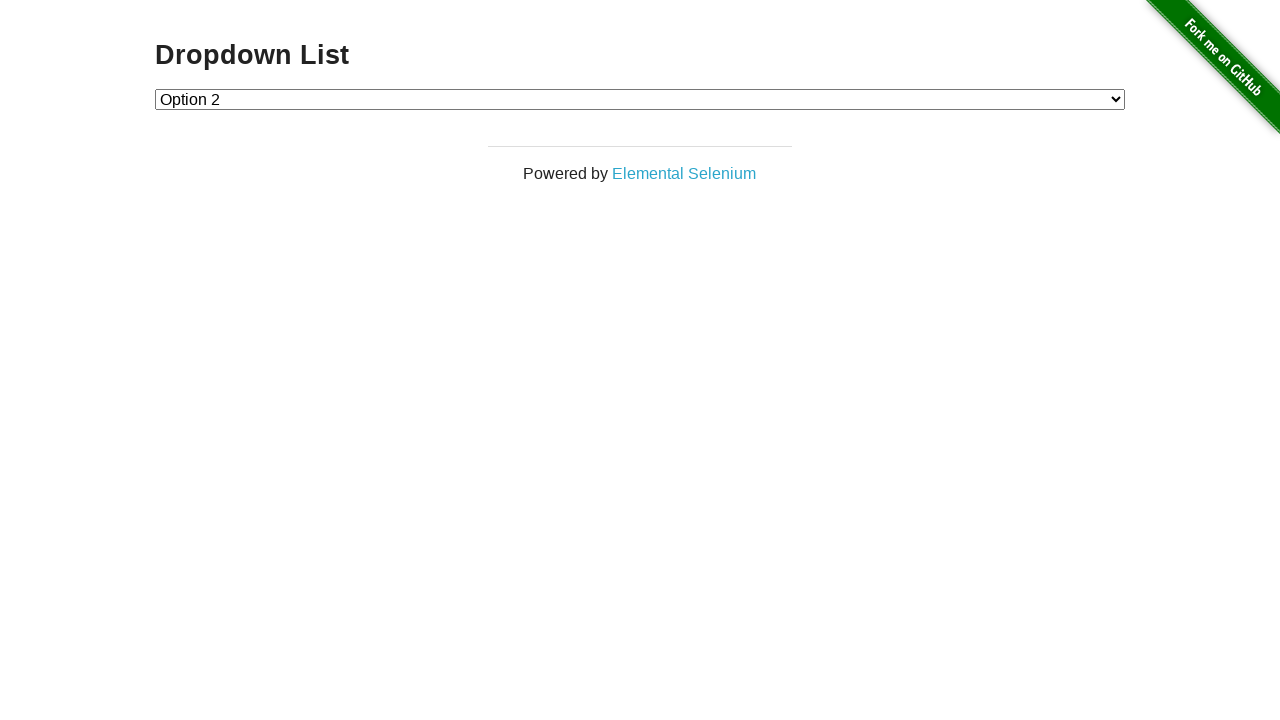

Selected 'Option 1' from dropdown again on #dropdown
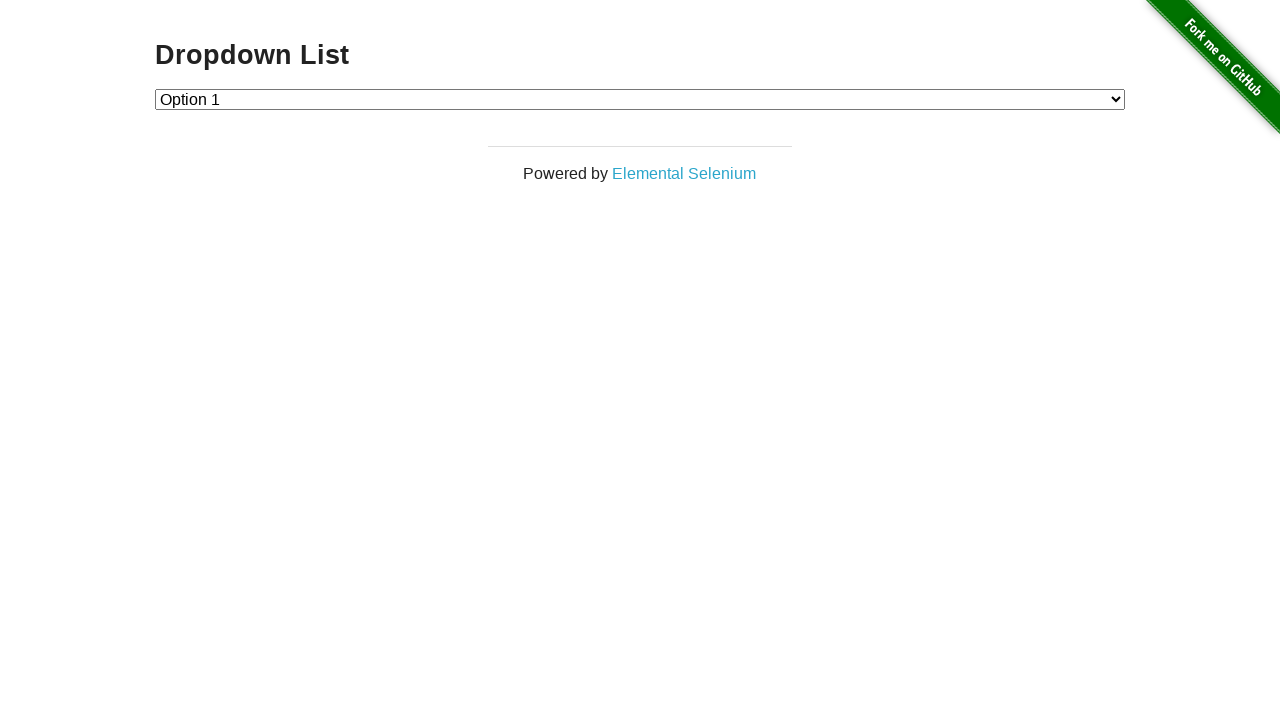

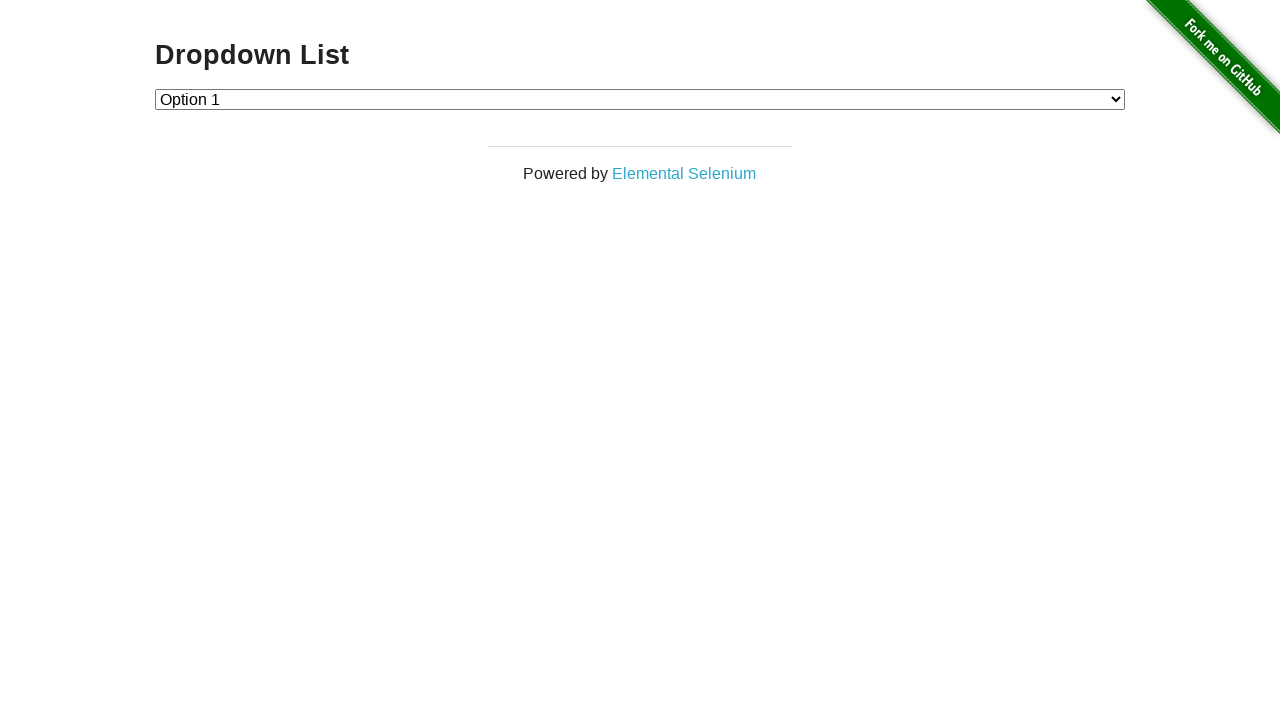